Navigates to the ESPN Cricinfo website and maximizes the browser window

Starting URL: http://www.espncricinfo.com

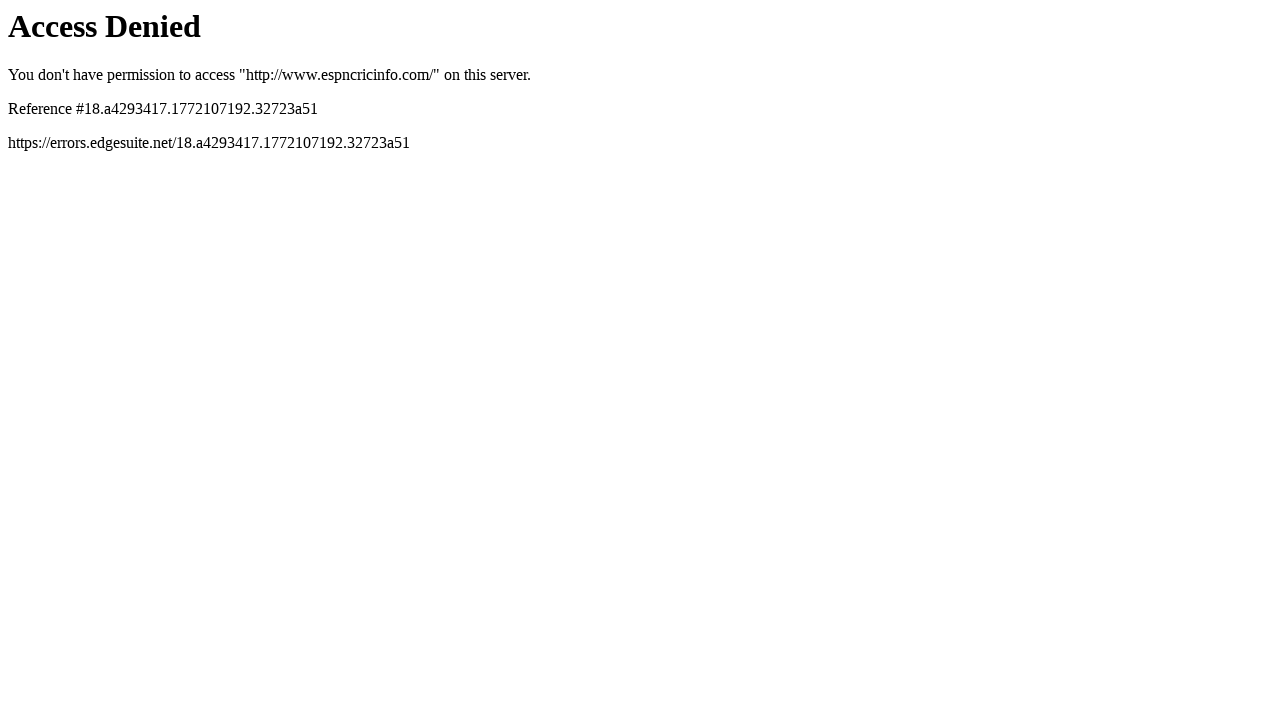

Navigated to ESPN Cricinfo website
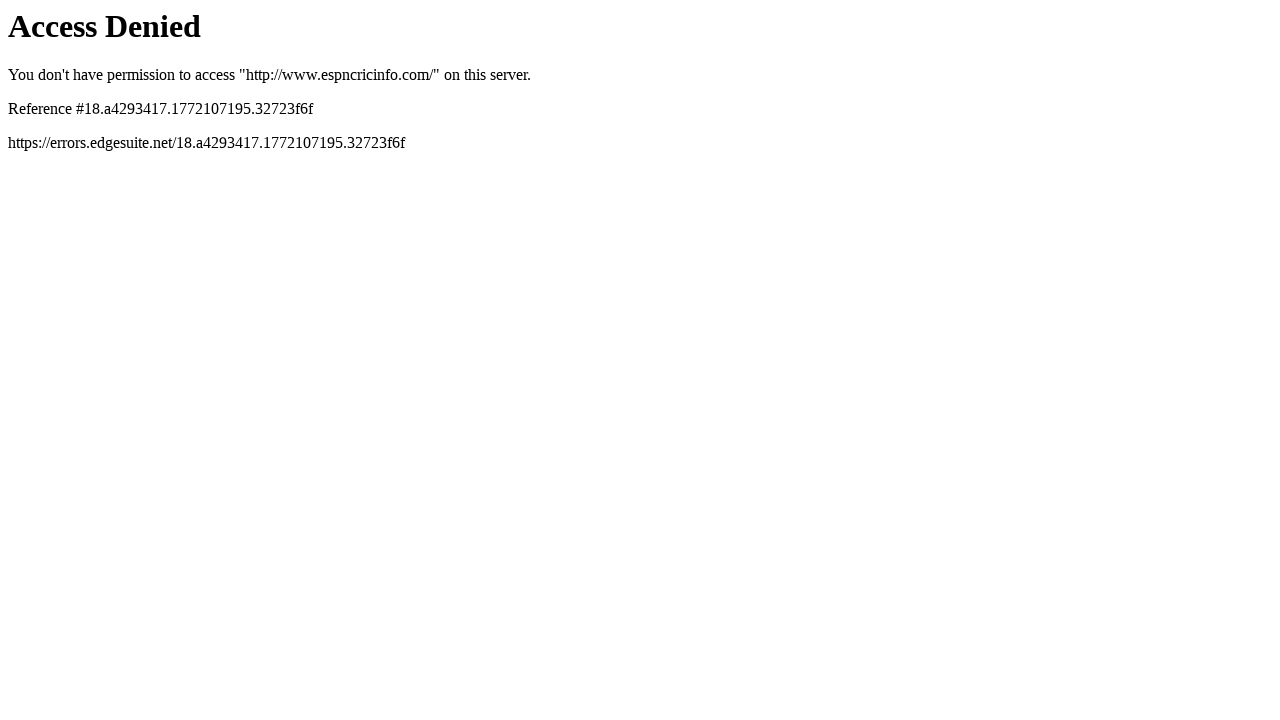

Maximized browser window to 1920x1080
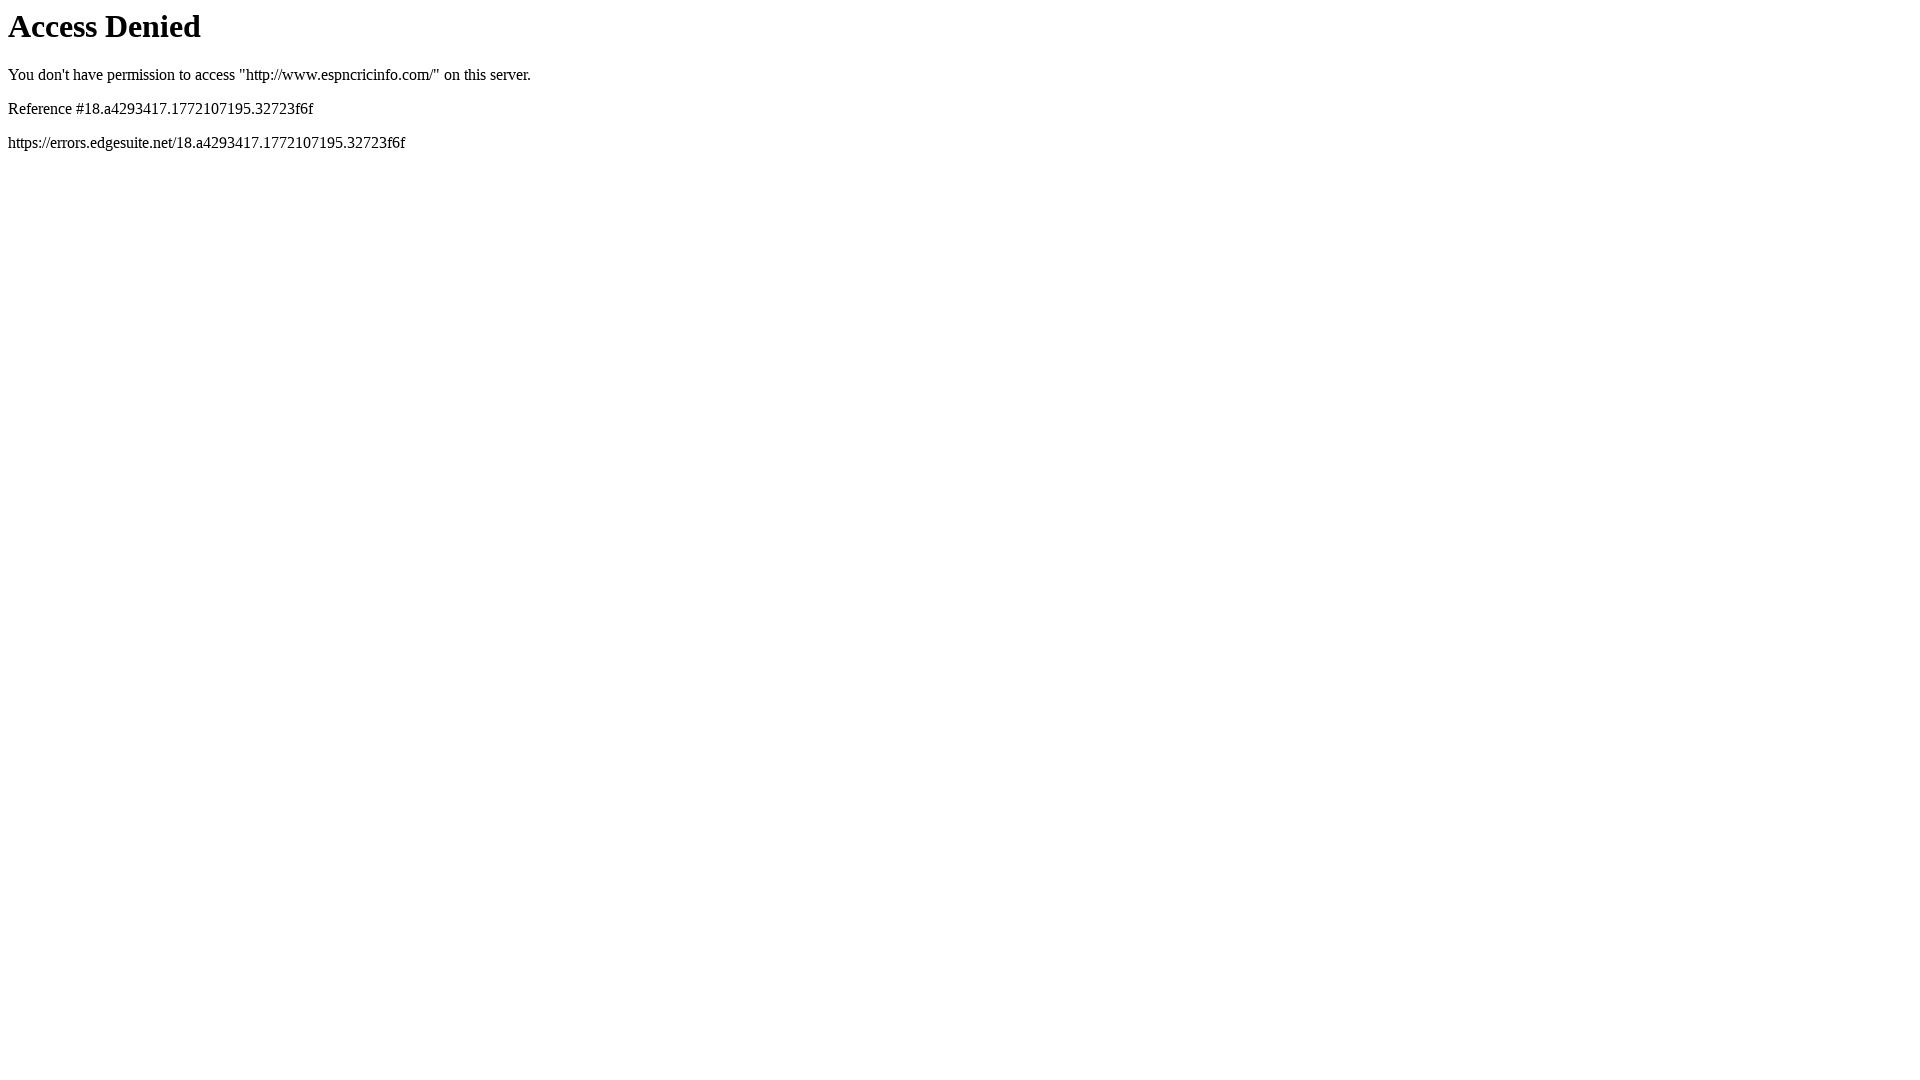

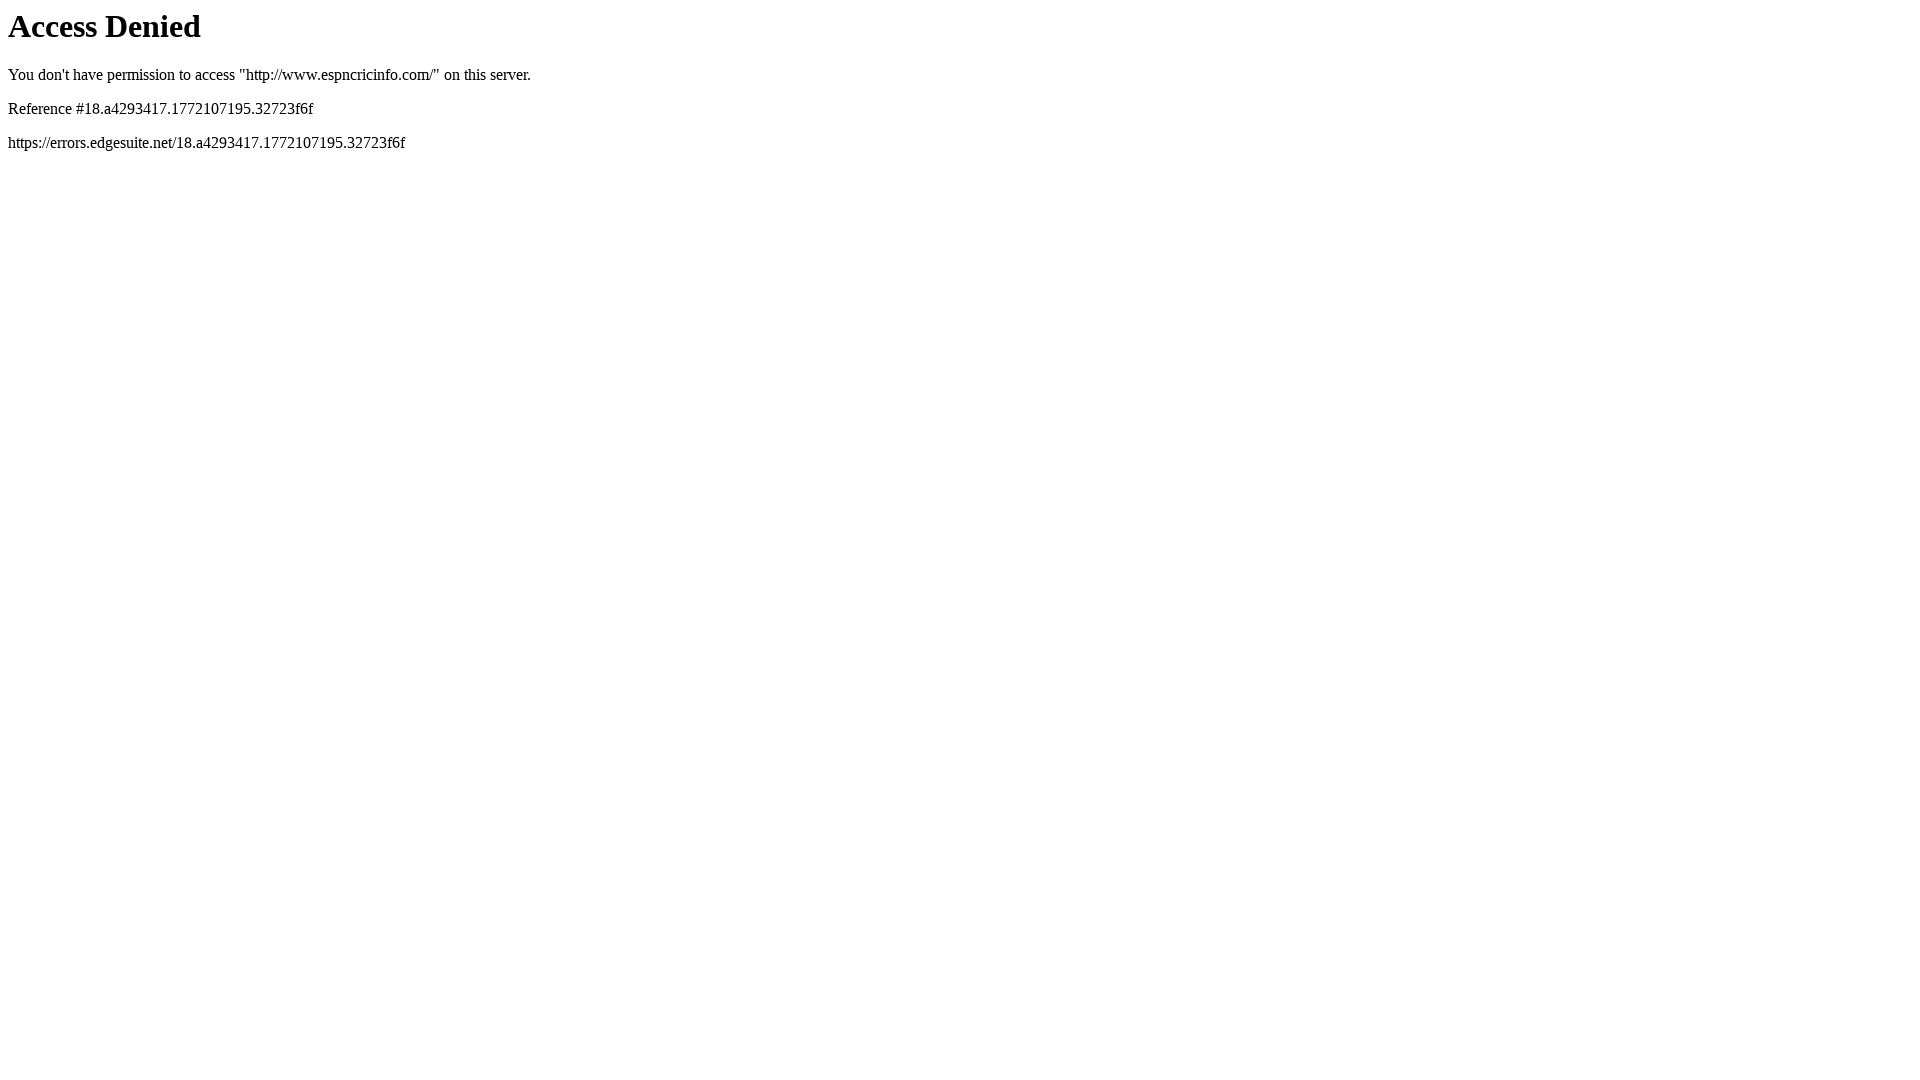